Clicks on Jobs link on Netflix homepage

Starting URL: https://www.netflix.com

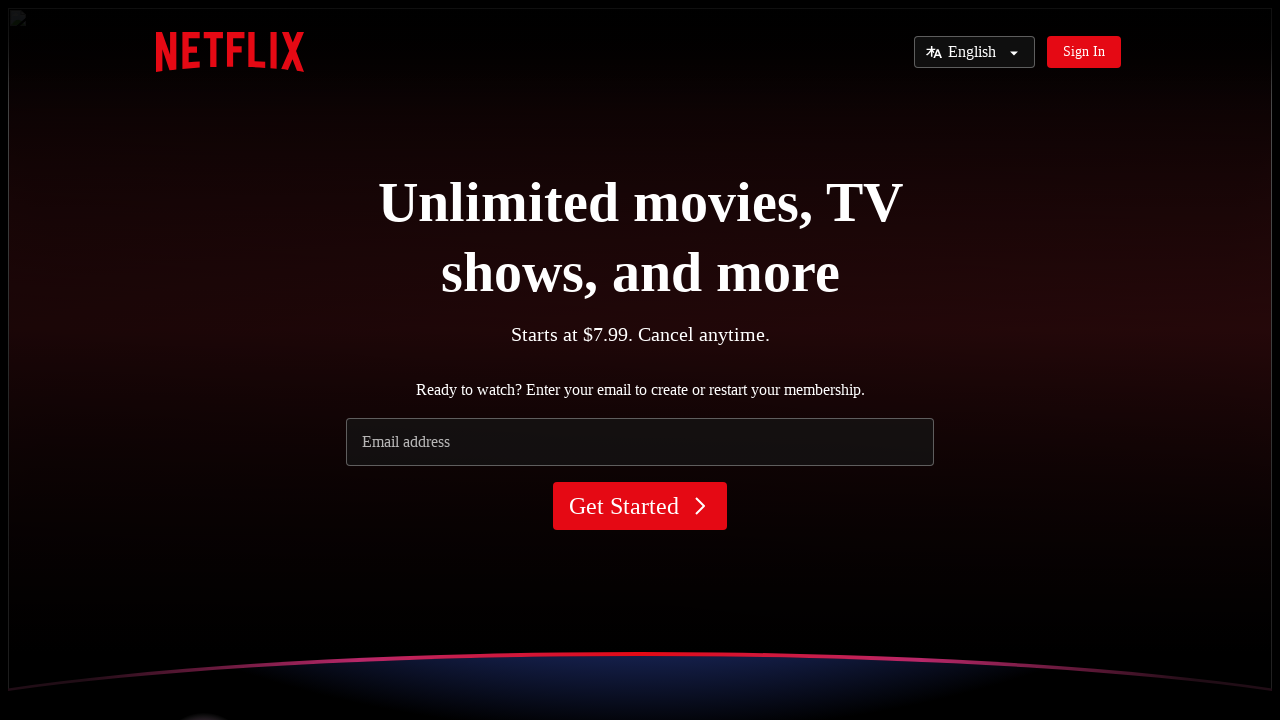

Navigated to Netflix homepage
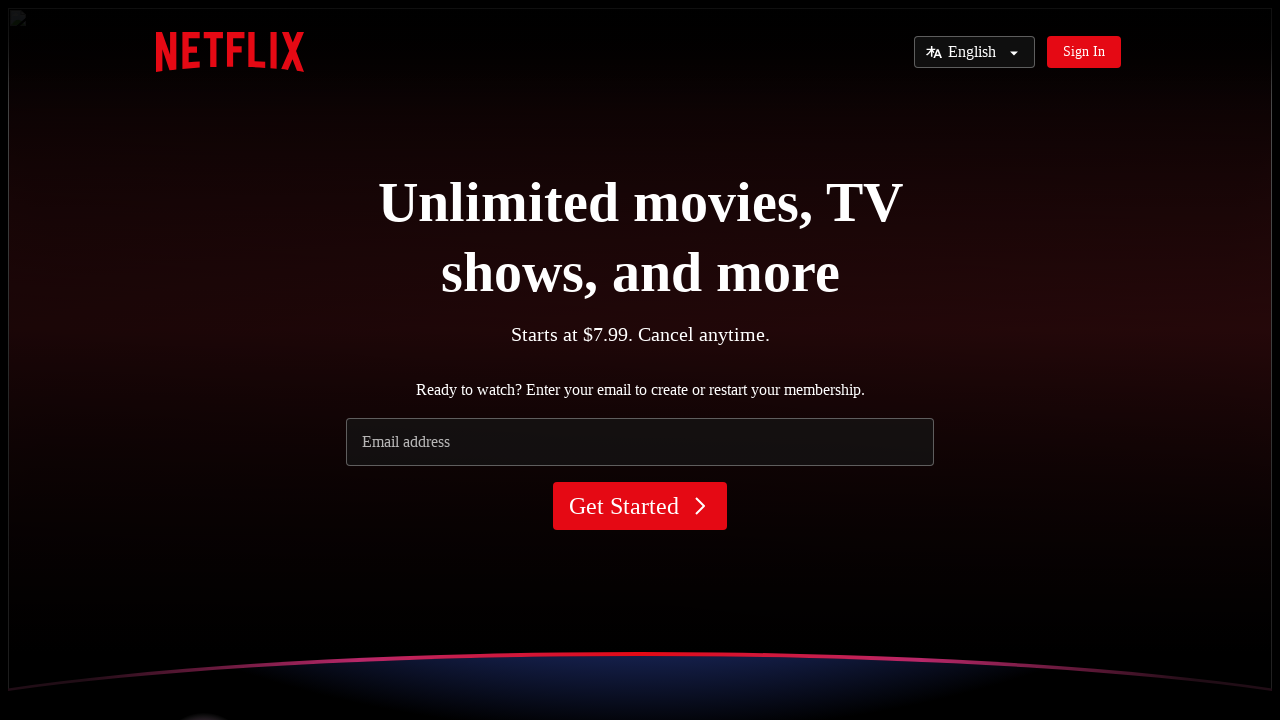

Clicked on Jobs link on Netflix homepage at (658, 360) on text=Jobs
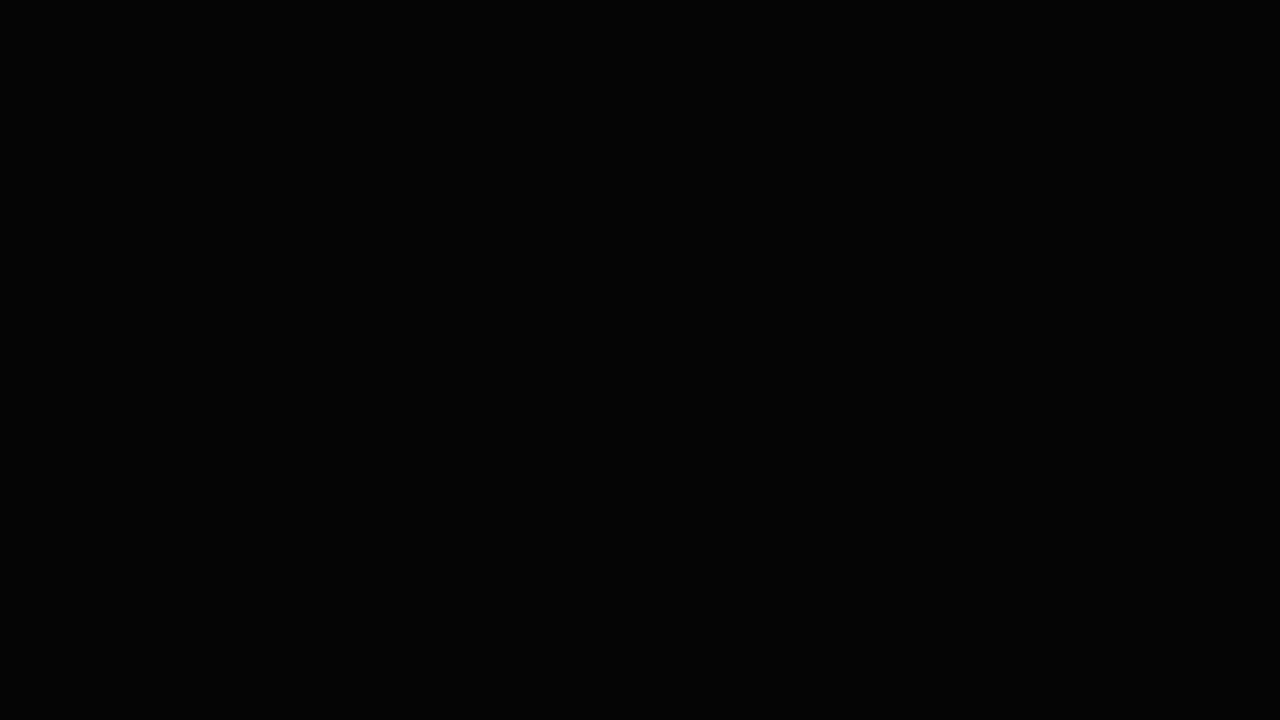

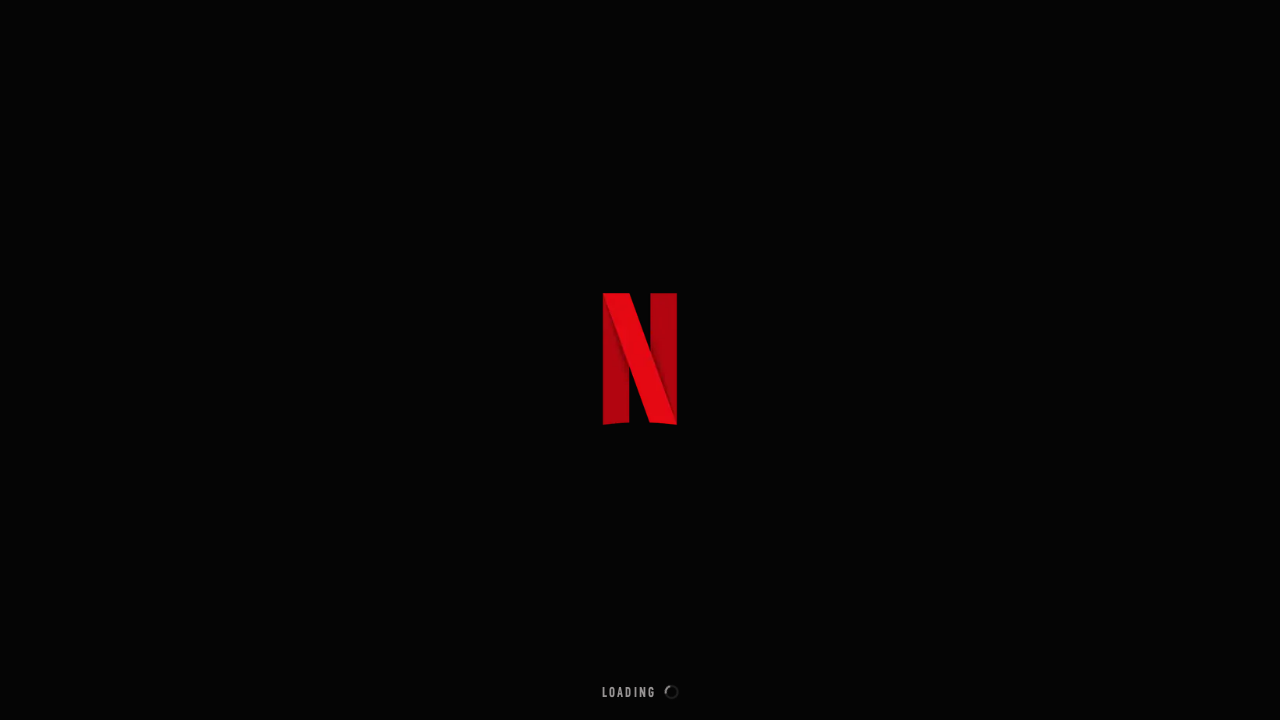